Navigates to the Automation Tutorial page by clicking on the "Learn" hyperlink and verifies the destination URL

Starting URL: https://ultimateqa.com/automation/

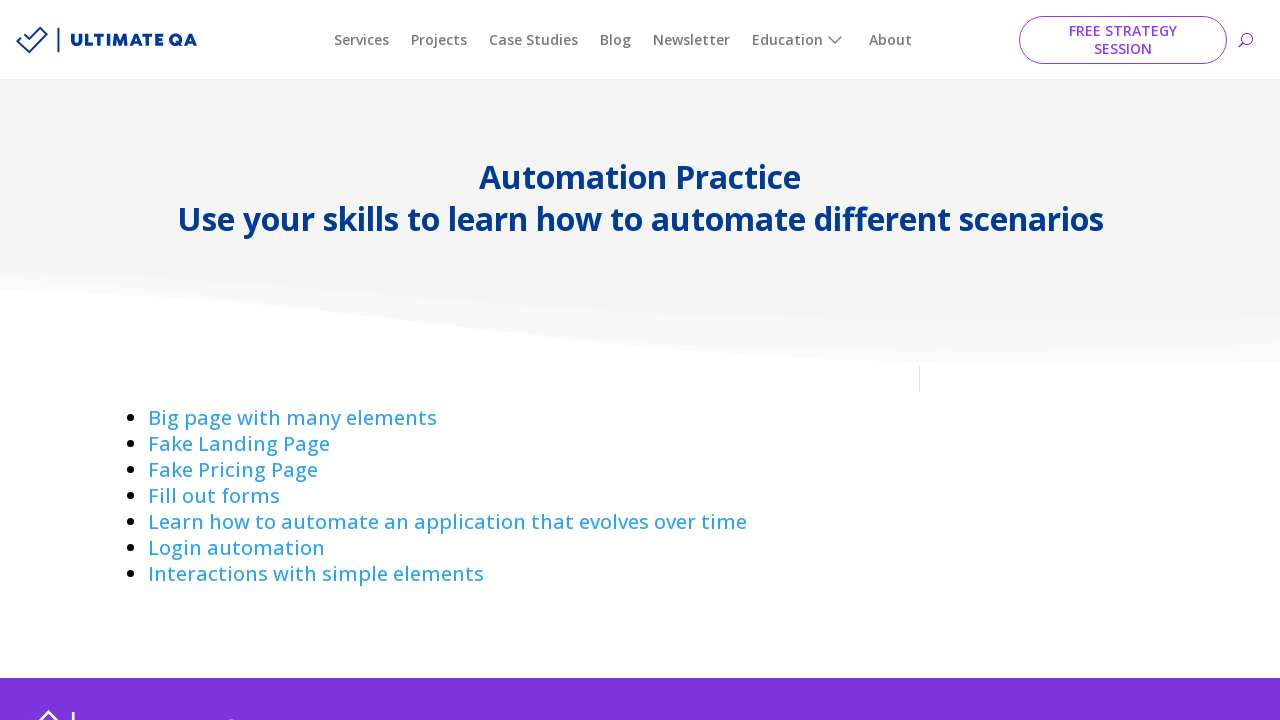

Clicked on 'Learn' hyperlink at (448, 522) on a:has-text('Learn ')
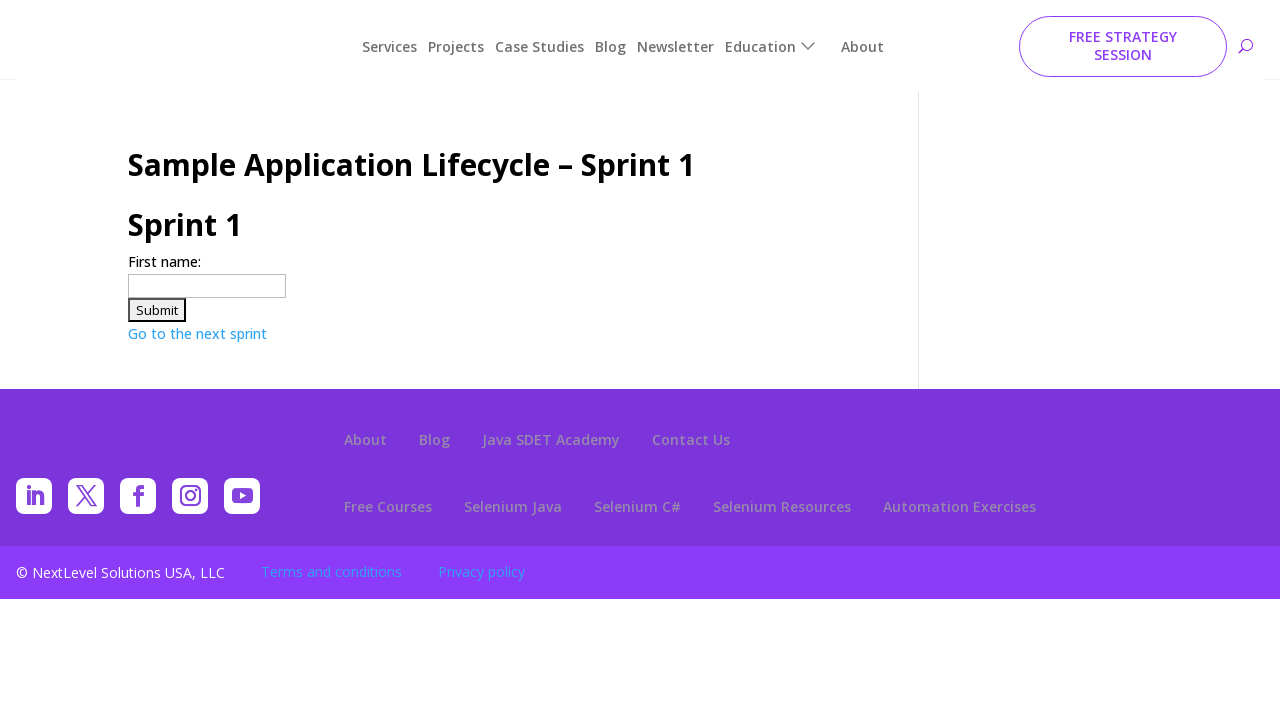

Verified navigation to Automation Tutorial page - URL is https://ultimateqa.com/sample-application-lifecycle-sprint-1/
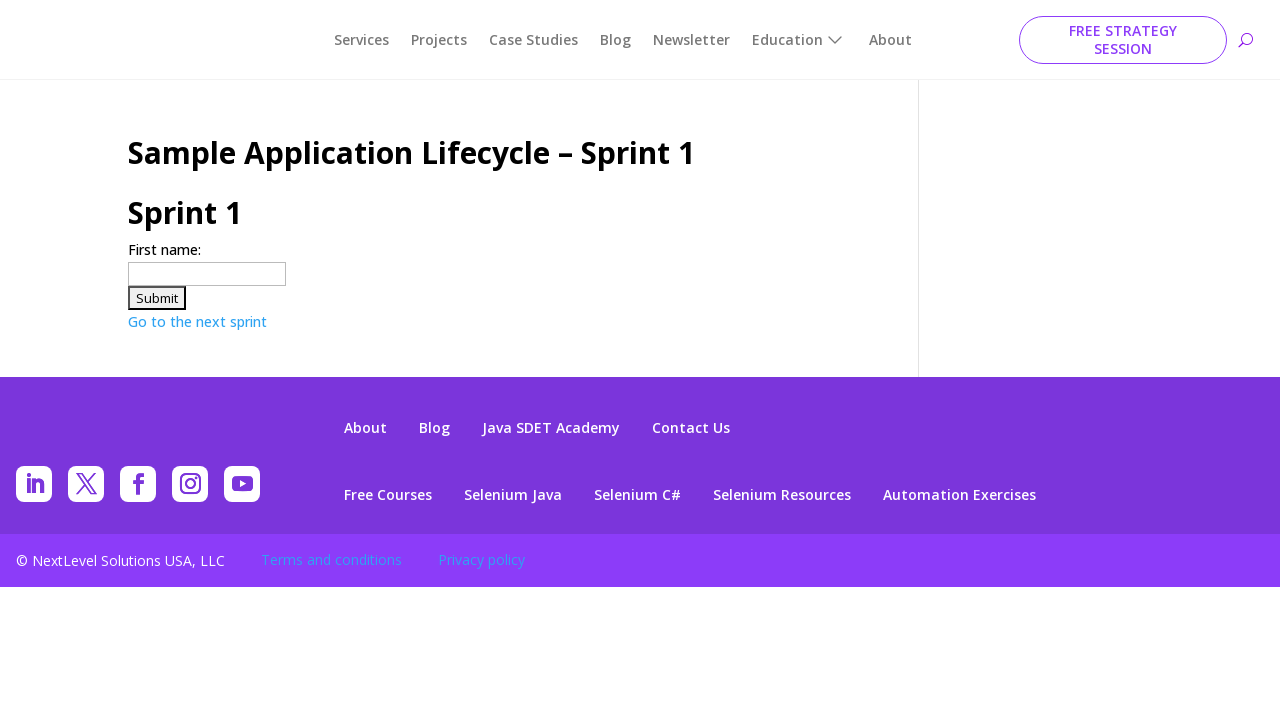

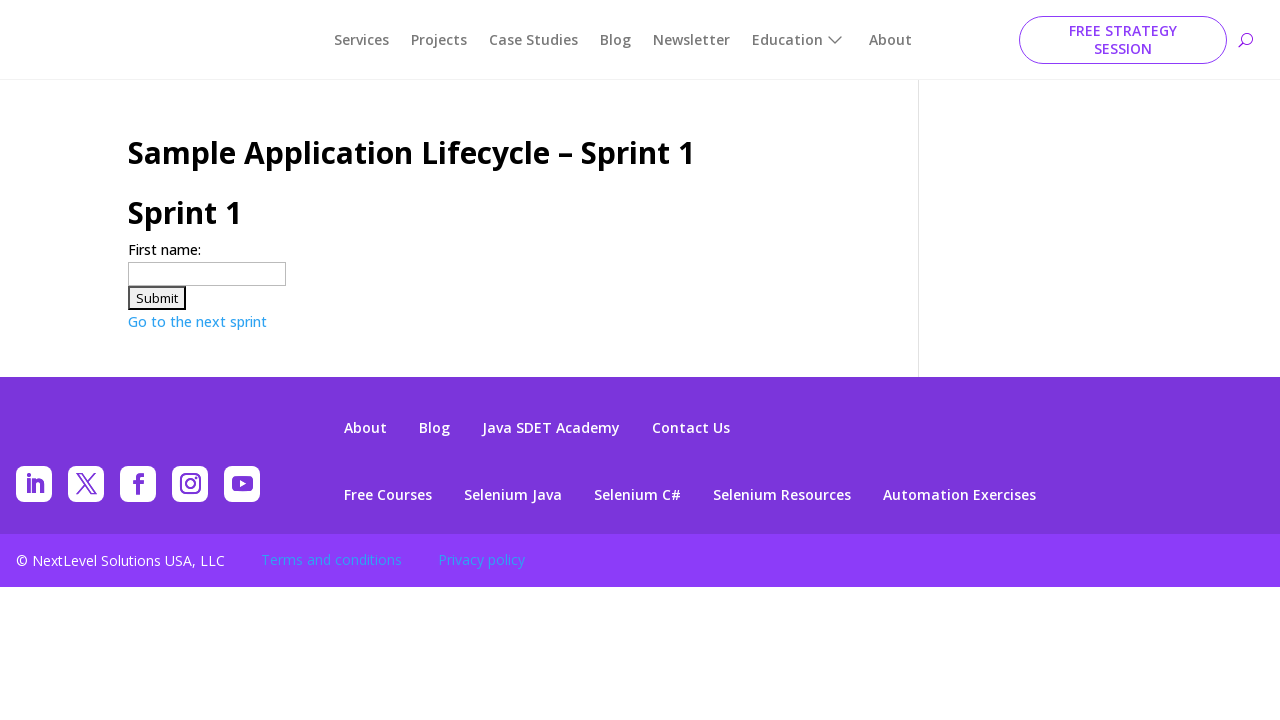